Tests fake alert dialog functionality by clicking a button that triggers a fake alert and then dismissing it by clicking the OK button

Starting URL: https://testpages.herokuapp.com/styled/alerts/fake-alert-test.html

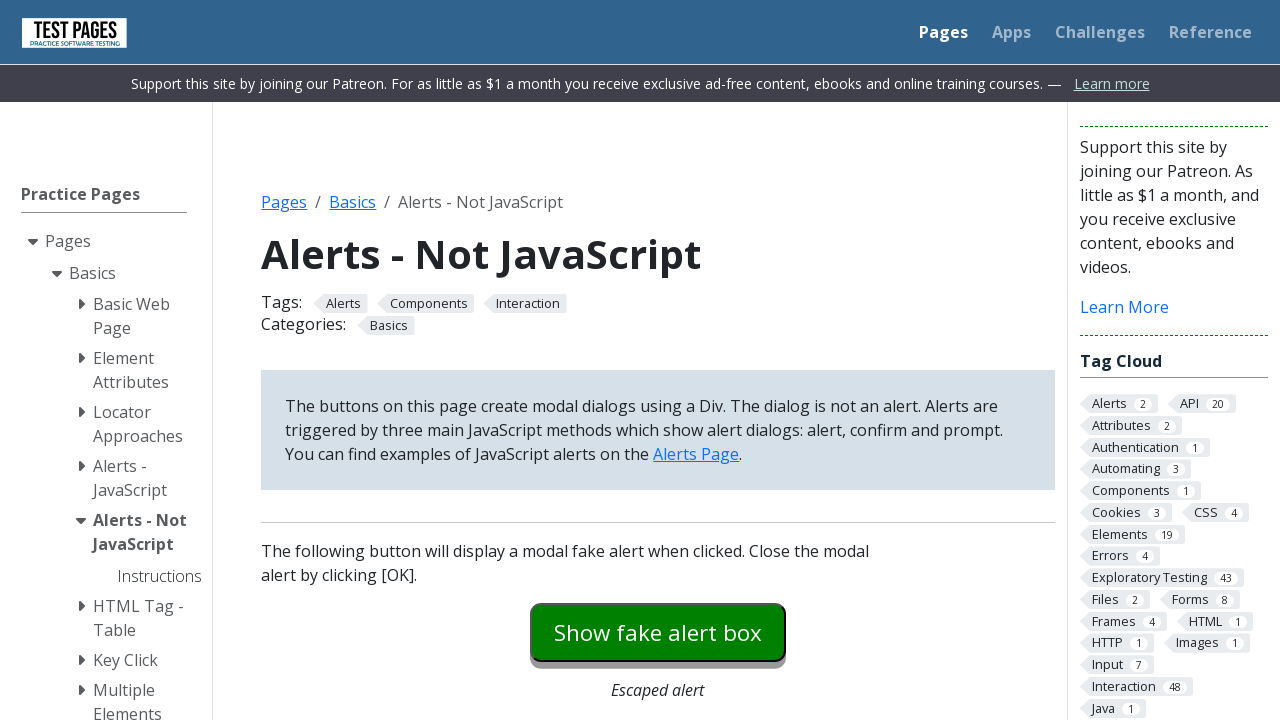

Navigated to fake alert test page
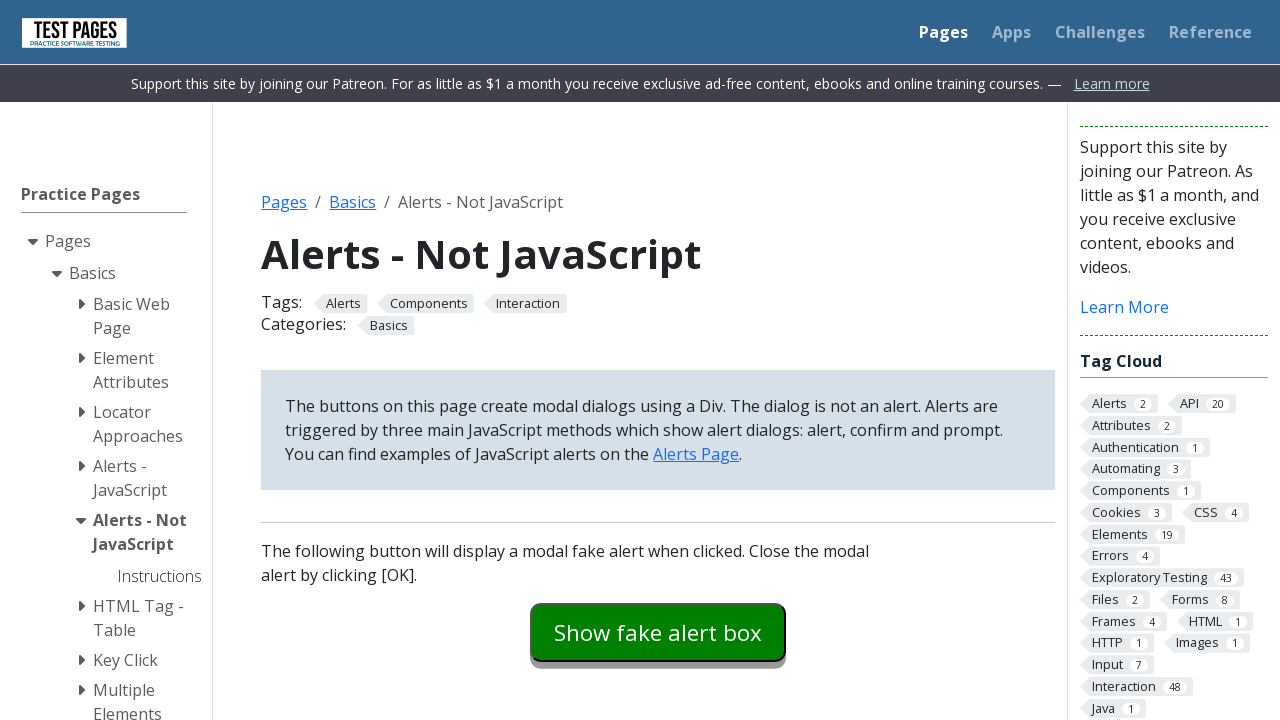

Clicked the fake alert button to trigger the alert dialog at (658, 632) on #fakealert
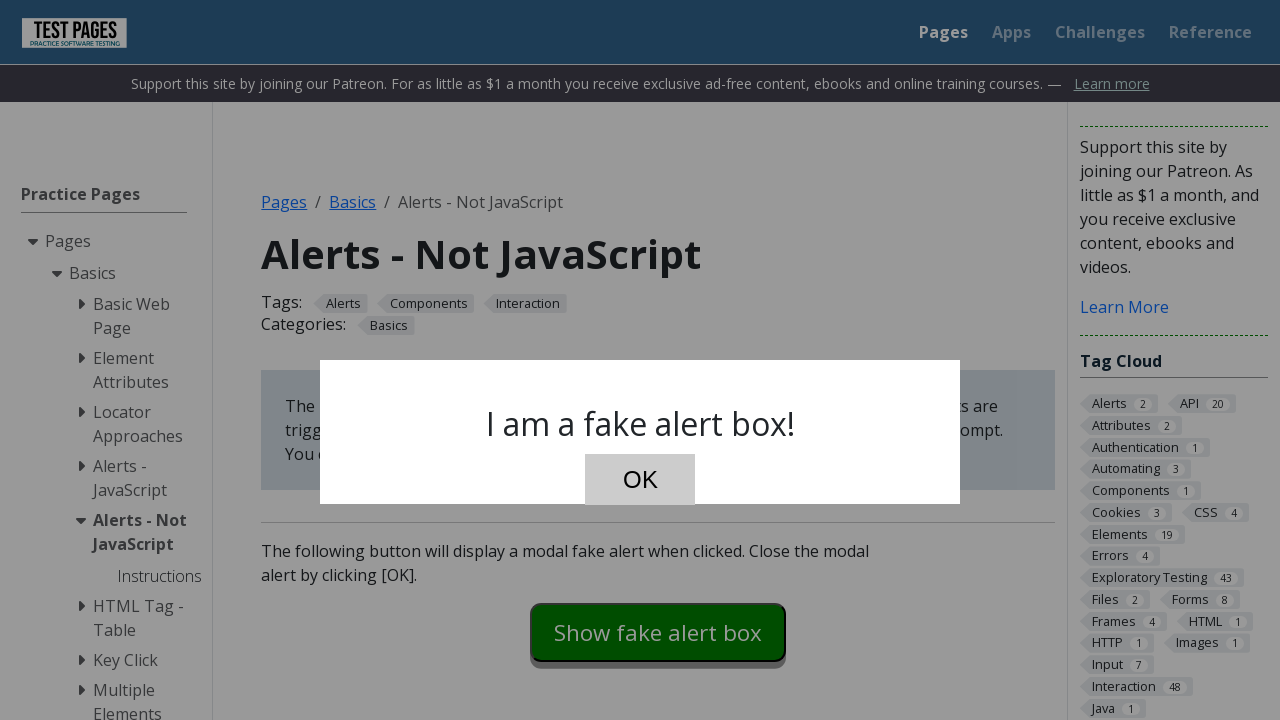

Dialog OK button appeared
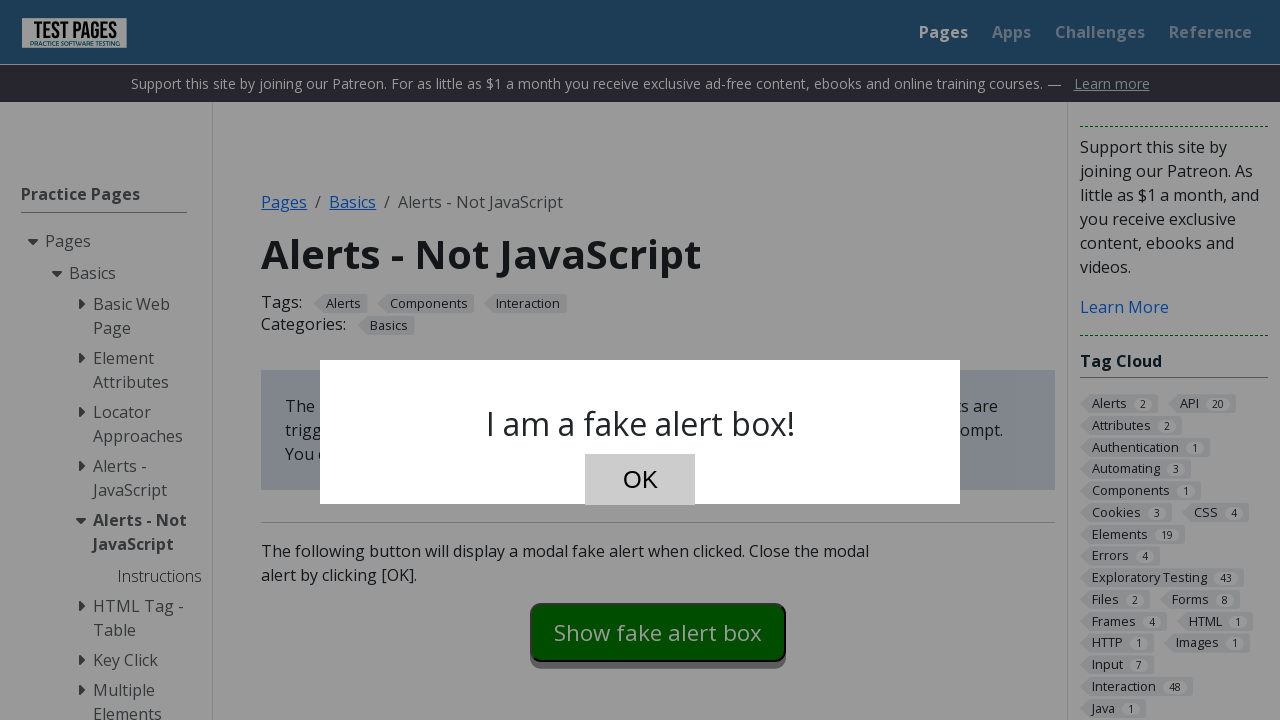

Clicked the OK button to dismiss the fake alert at (640, 480) on #dialog-ok
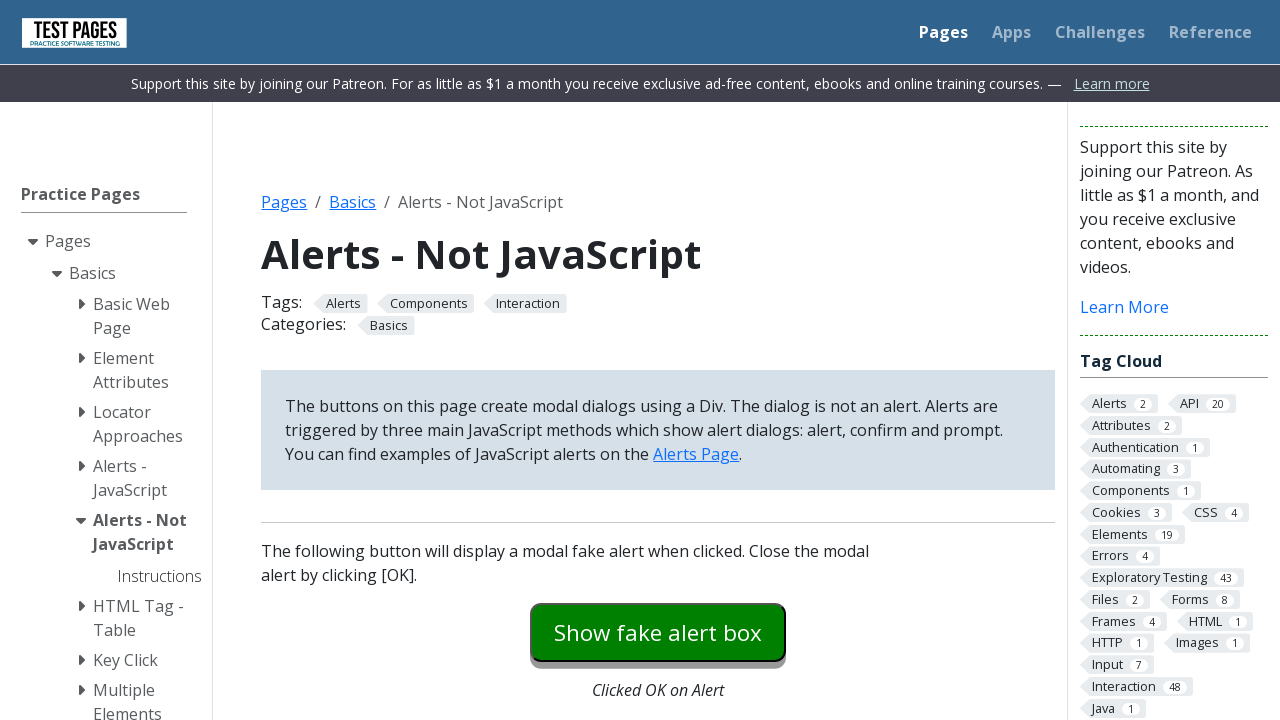

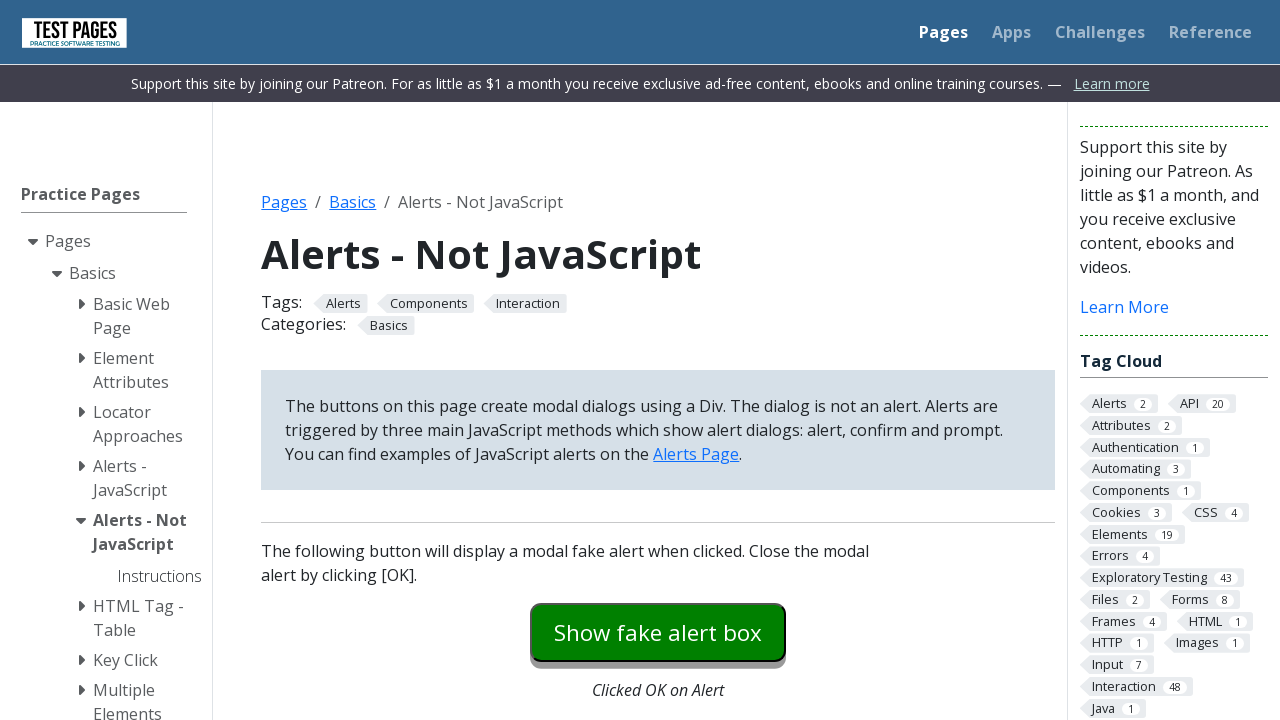